Tests auto-suggestive dropdown by typing partial text and selecting from suggestions

Starting URL: https://rahulshettyacademy.com/dropdownsPractise/

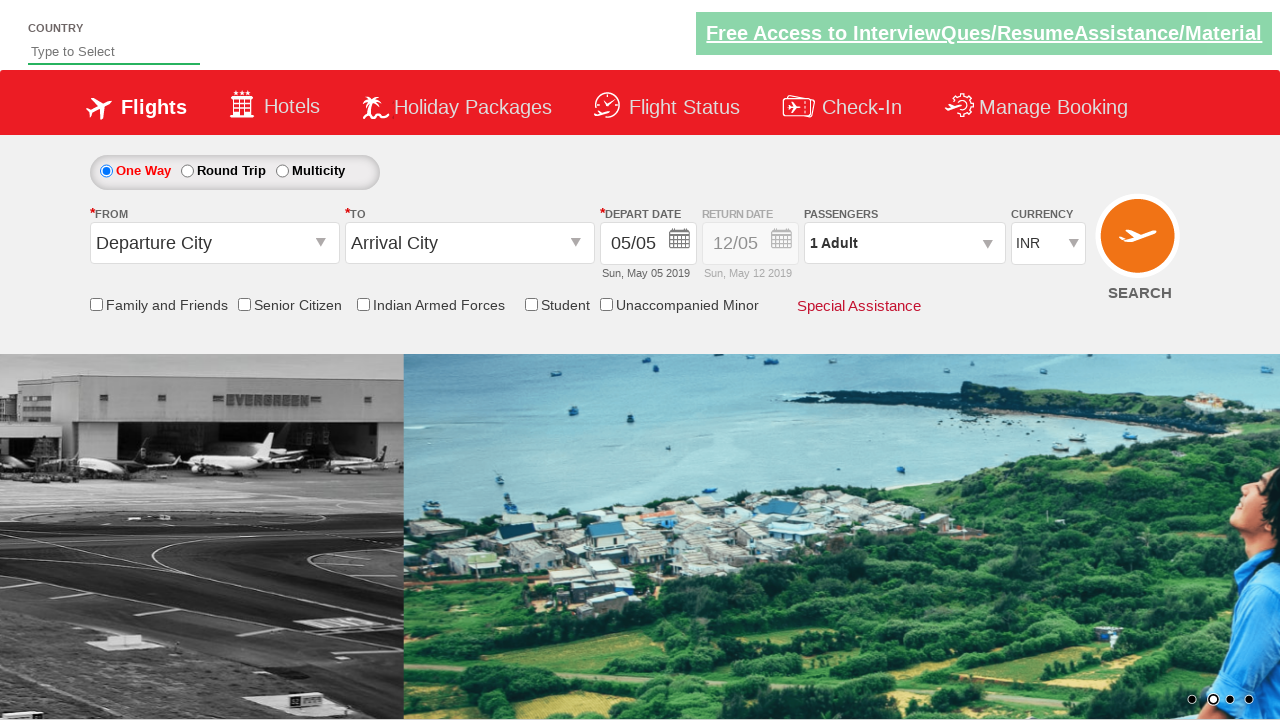

Filled autosuggest field with 'ind' on #autosuggest
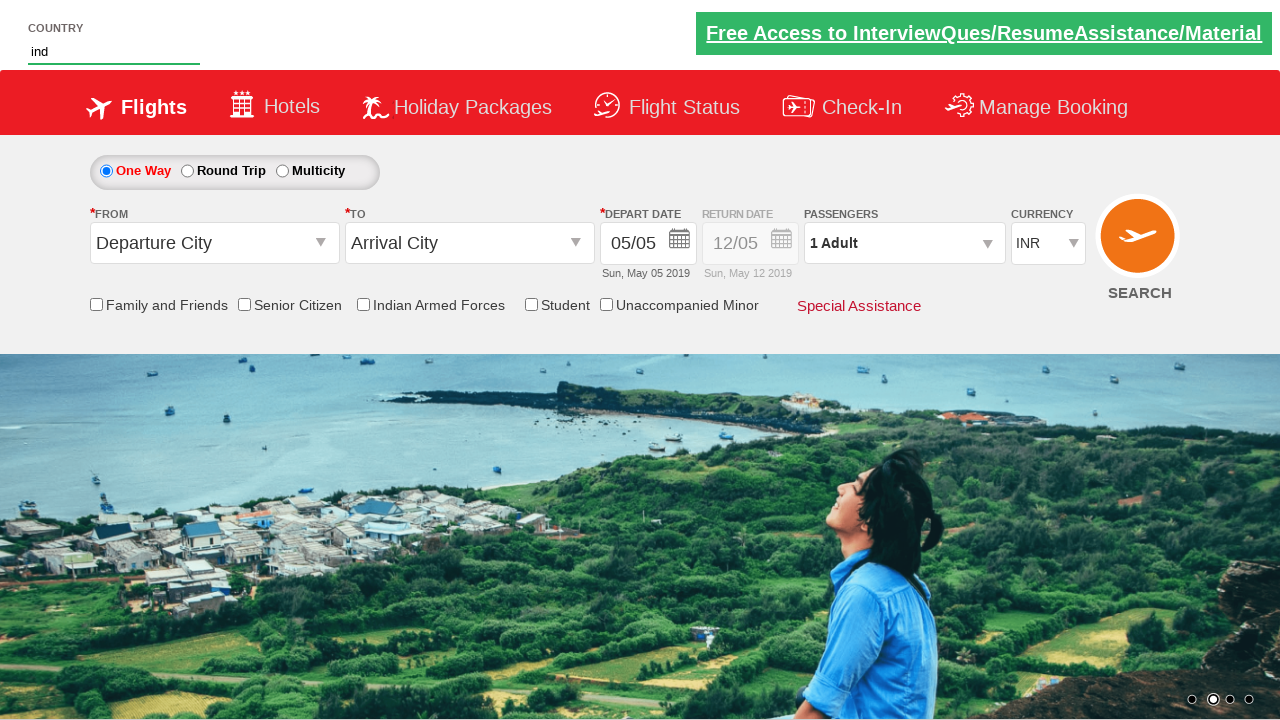

Auto-suggest dropdown options loaded
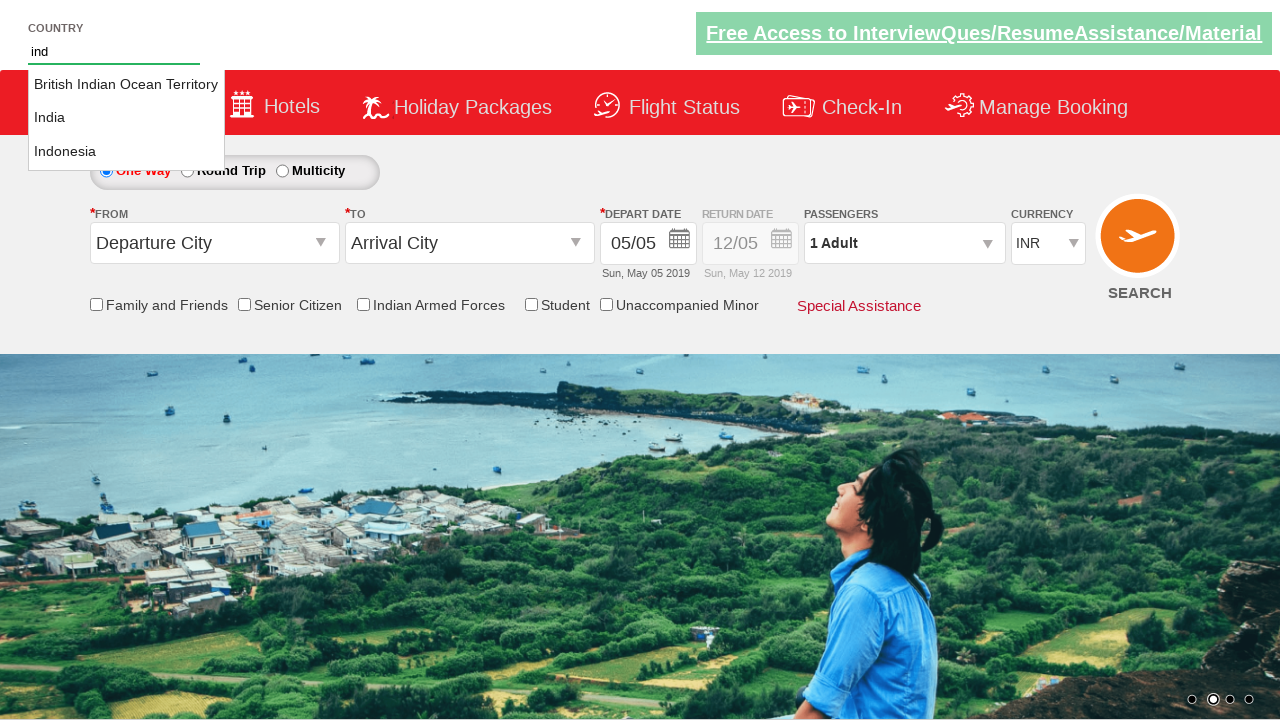

Selected 'India' from auto-suggest dropdown at (126, 118) on li.ui-menu-item a >> nth=1
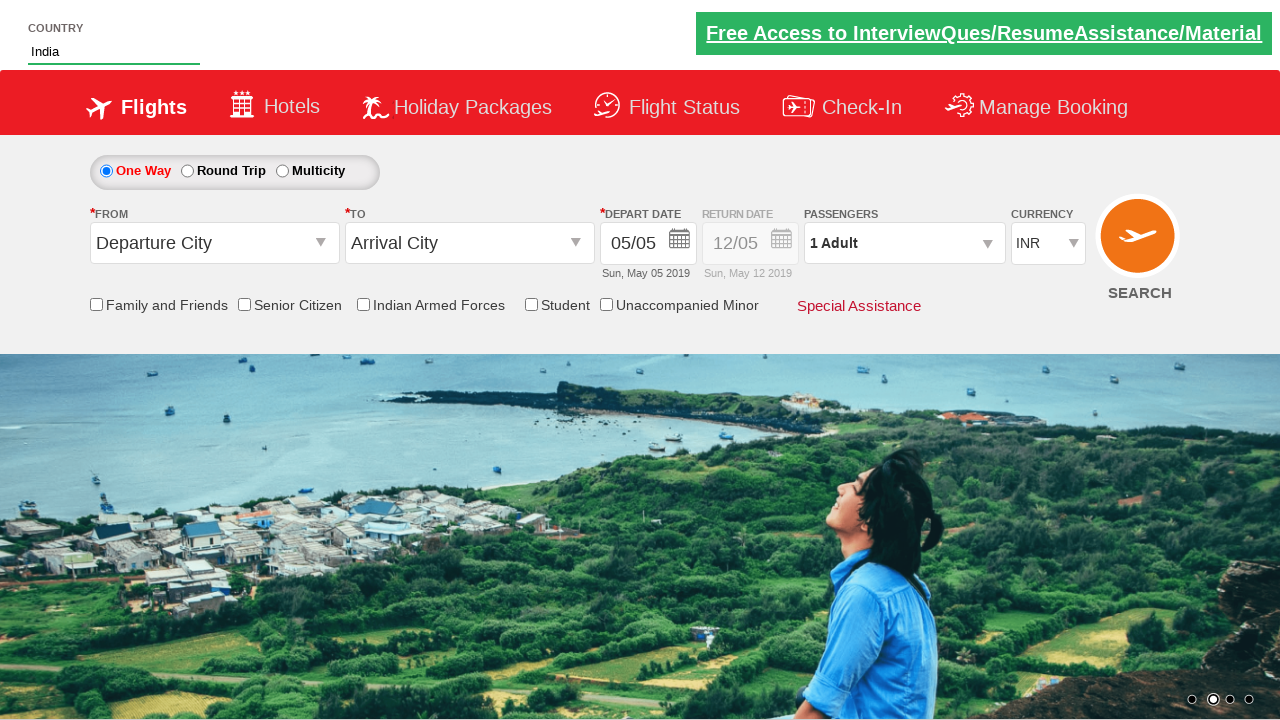

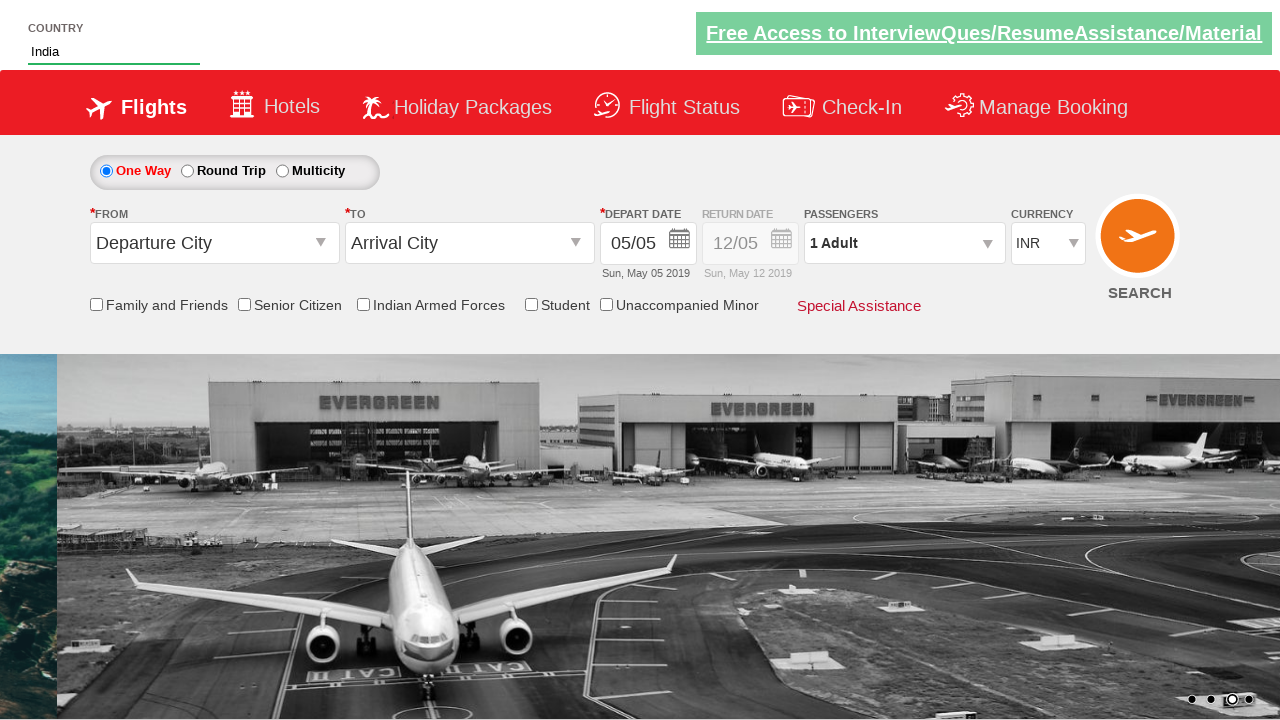